Tests handling of frames by navigating to Oracle Java documentation and clicking on a link within a frame

Starting URL: https://docs.oracle.com/javase/8/docs/api/

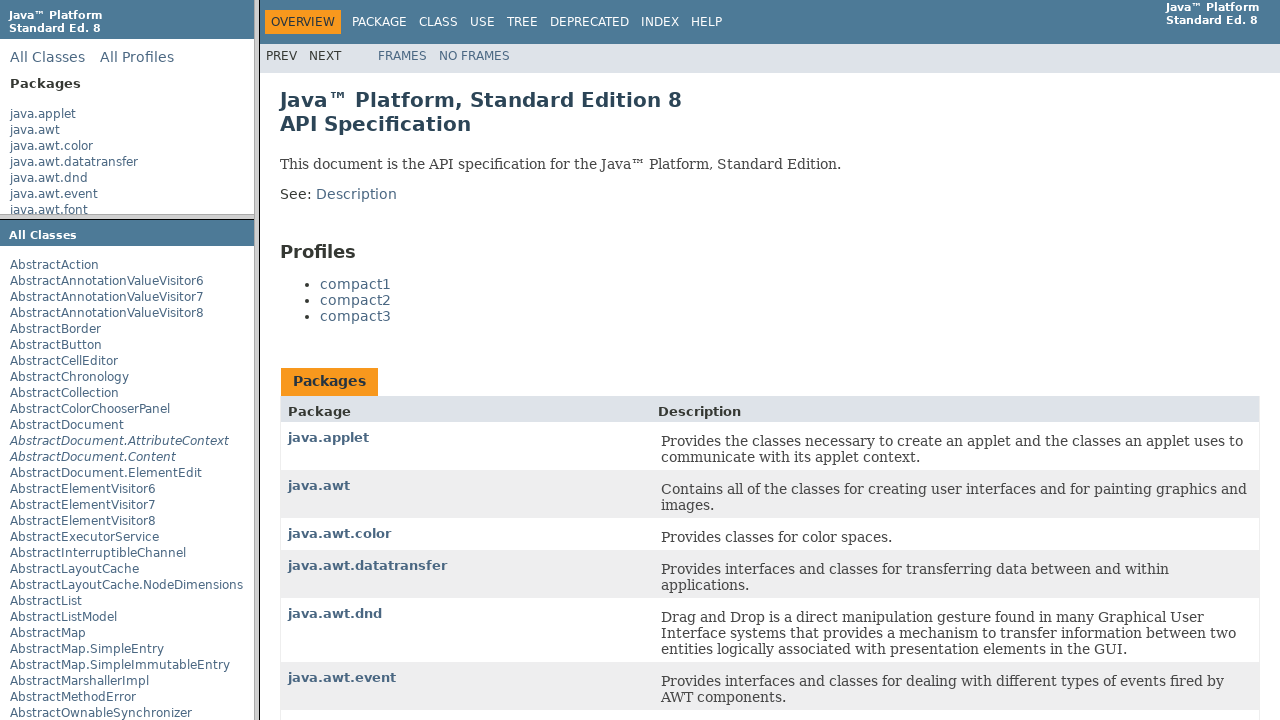

Located packageListFrame by name
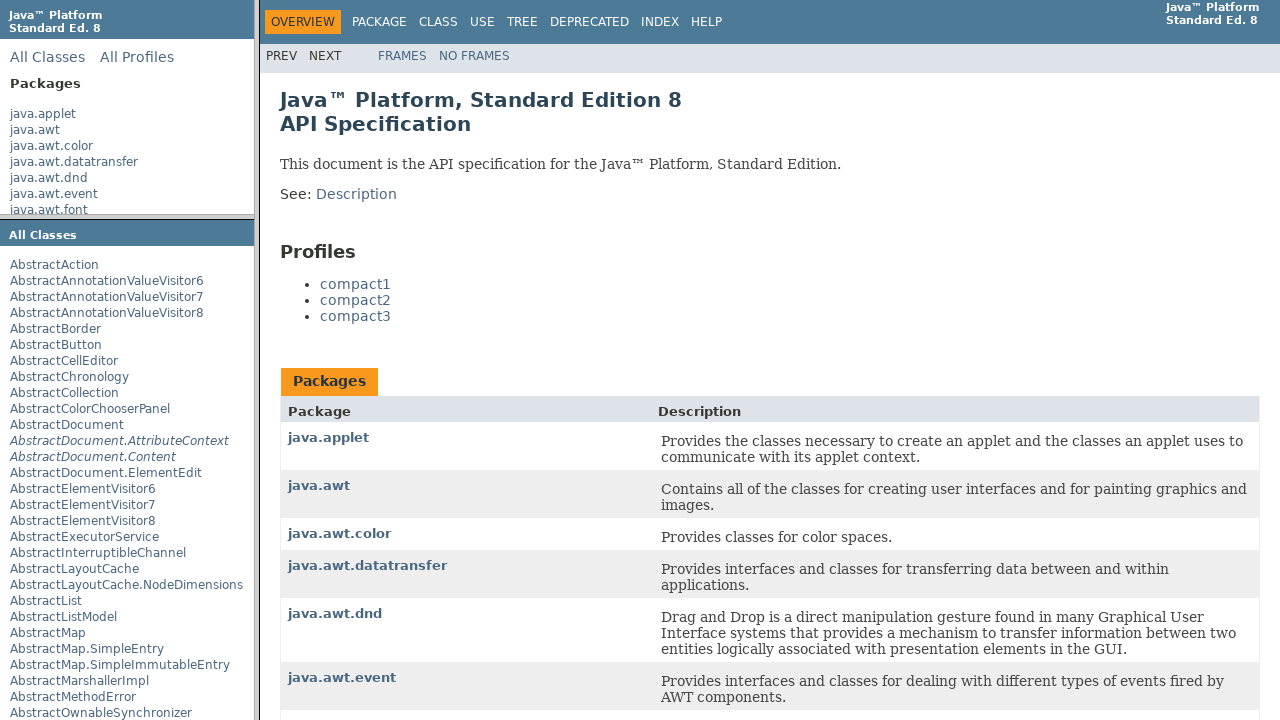

Clicked on java.applet link within the frame at (43, 114) on xpath=//frame[@name="packageListFrame"] >> internal:control=enter-frame >> xpath
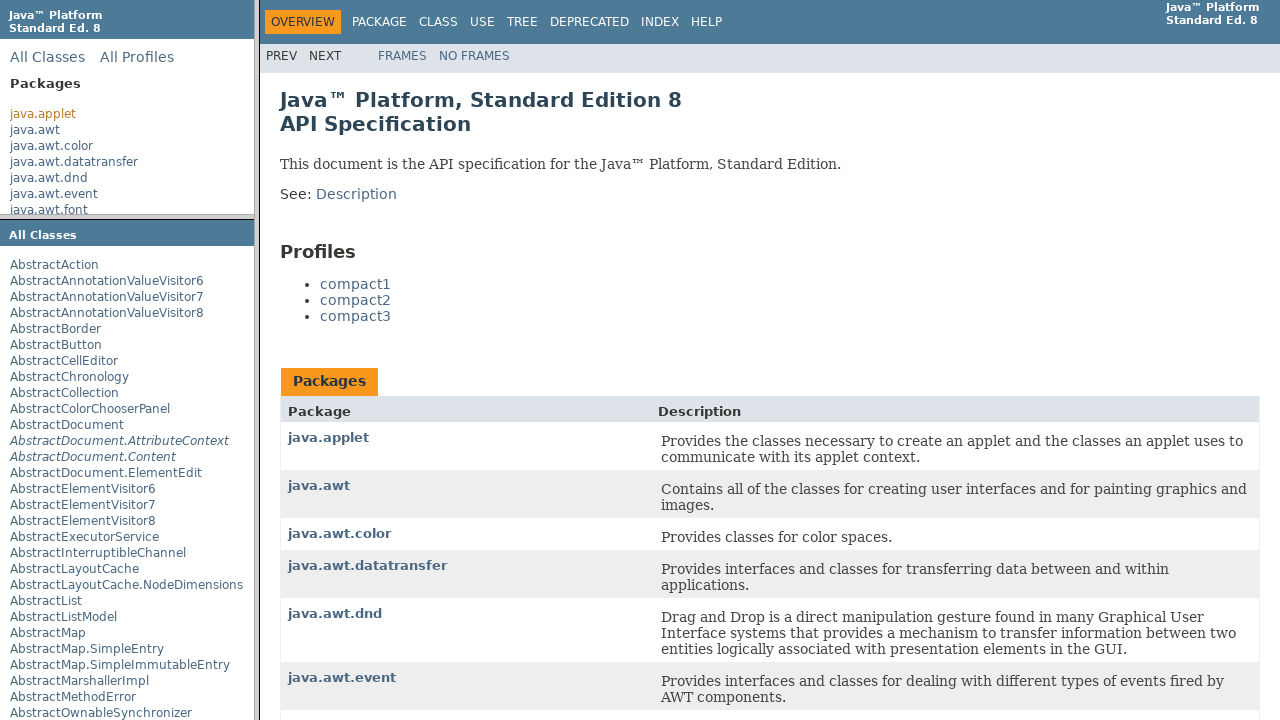

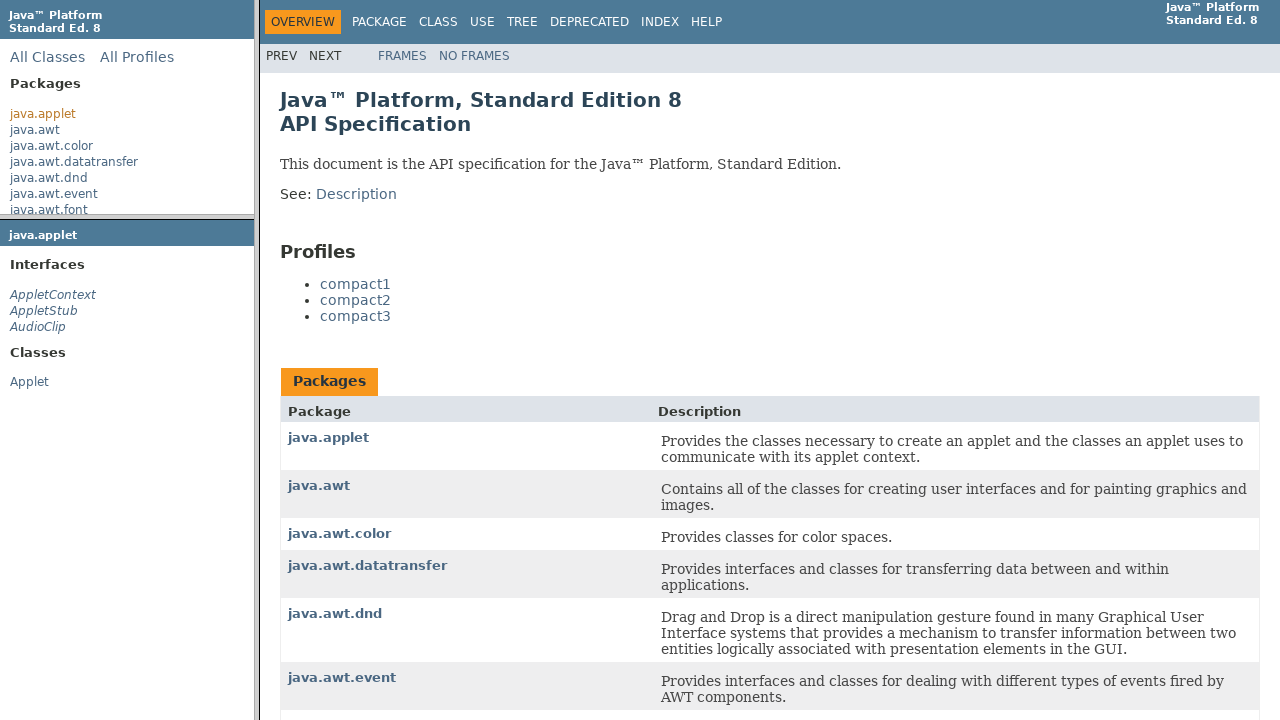